Tests cycling through filters and returning to display all items

Starting URL: https://demo.playwright.dev/todomvc

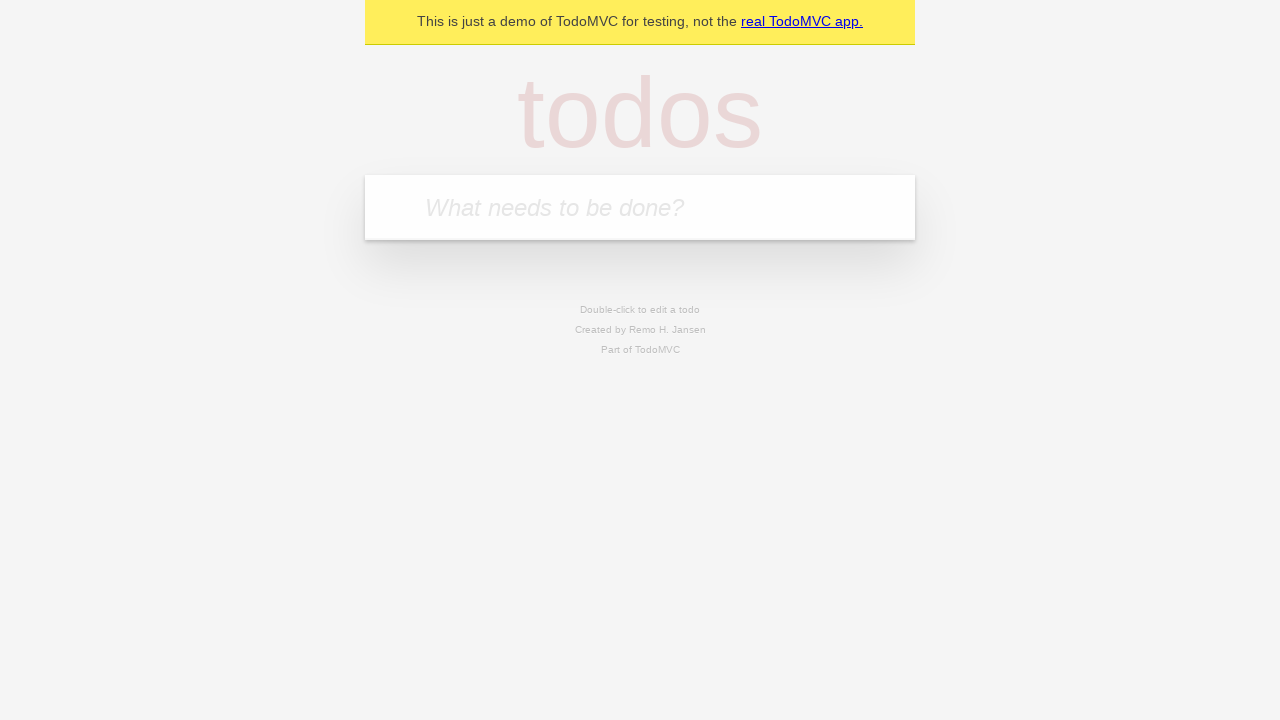

Filled new todo field with 'buy some cheese' on .new-todo
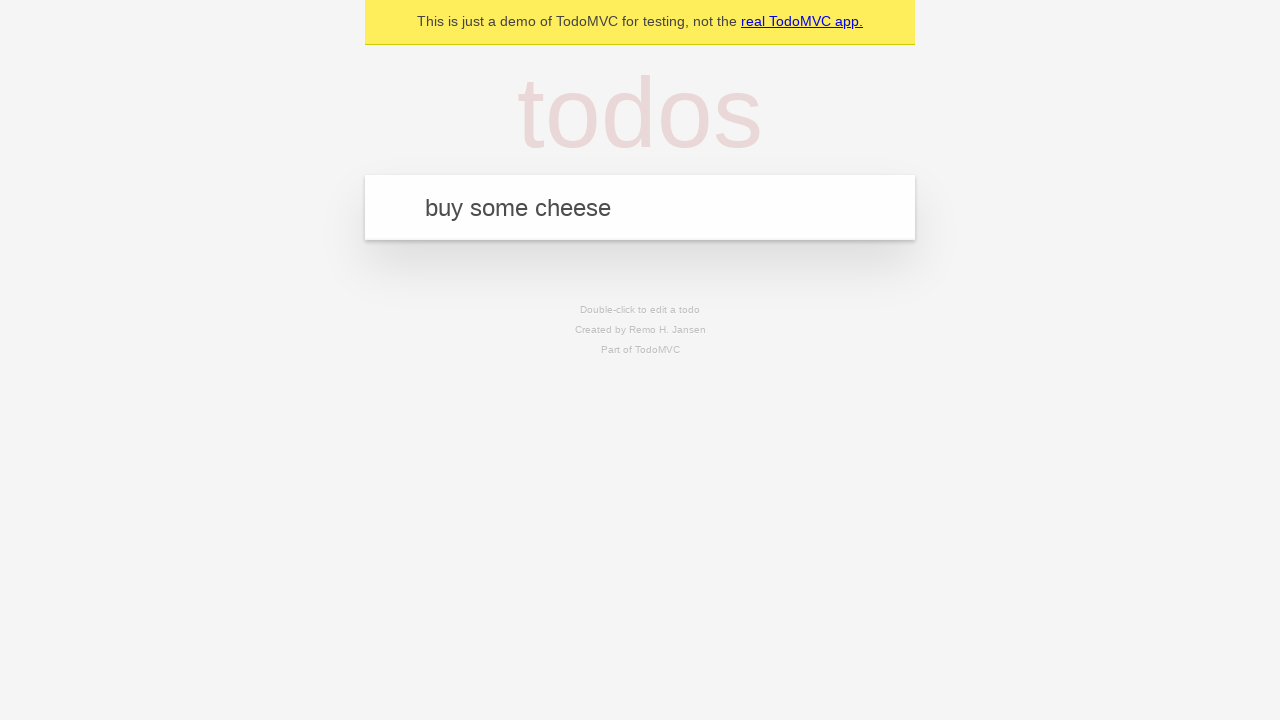

Pressed Enter to create first todo on .new-todo
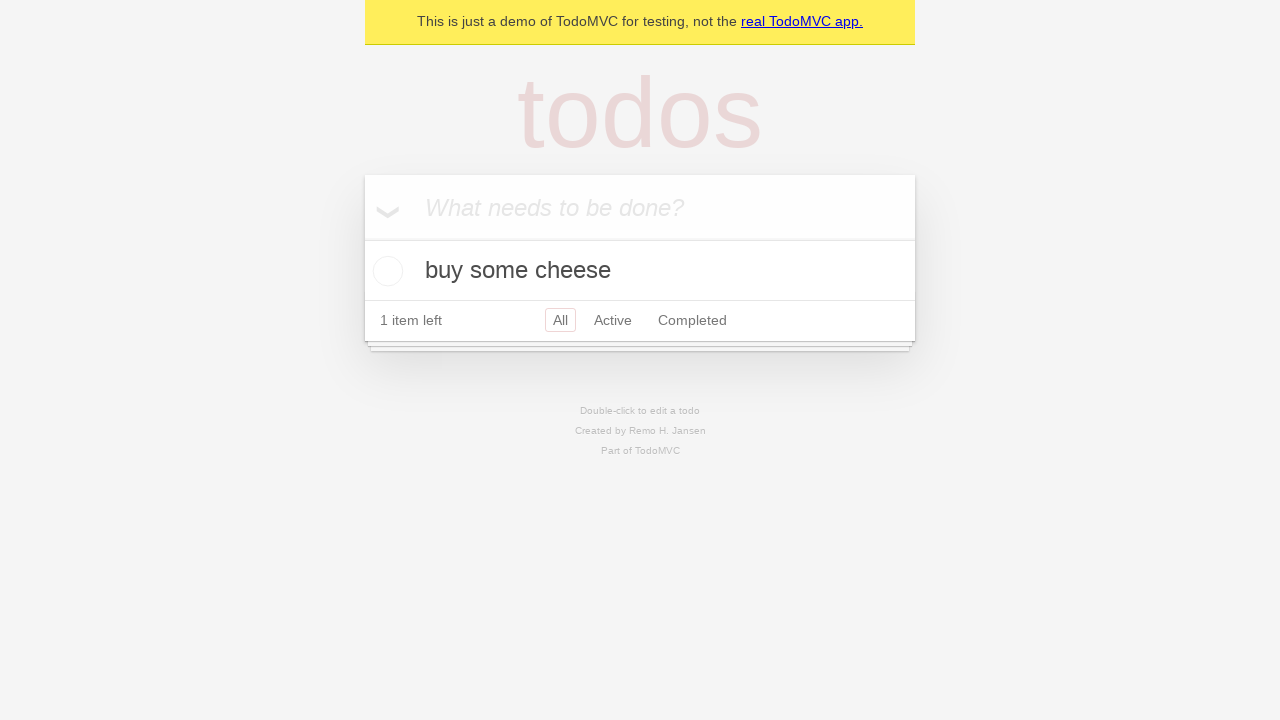

Filled new todo field with 'feed the cat' on .new-todo
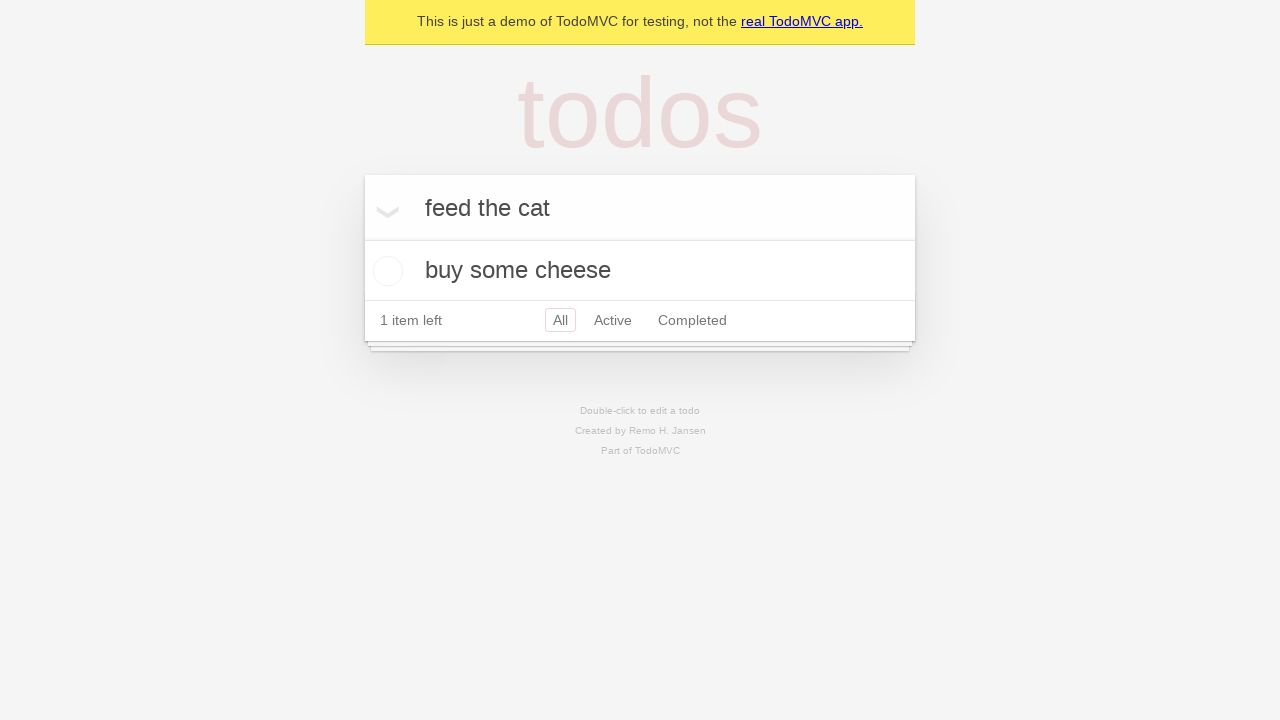

Pressed Enter to create second todo on .new-todo
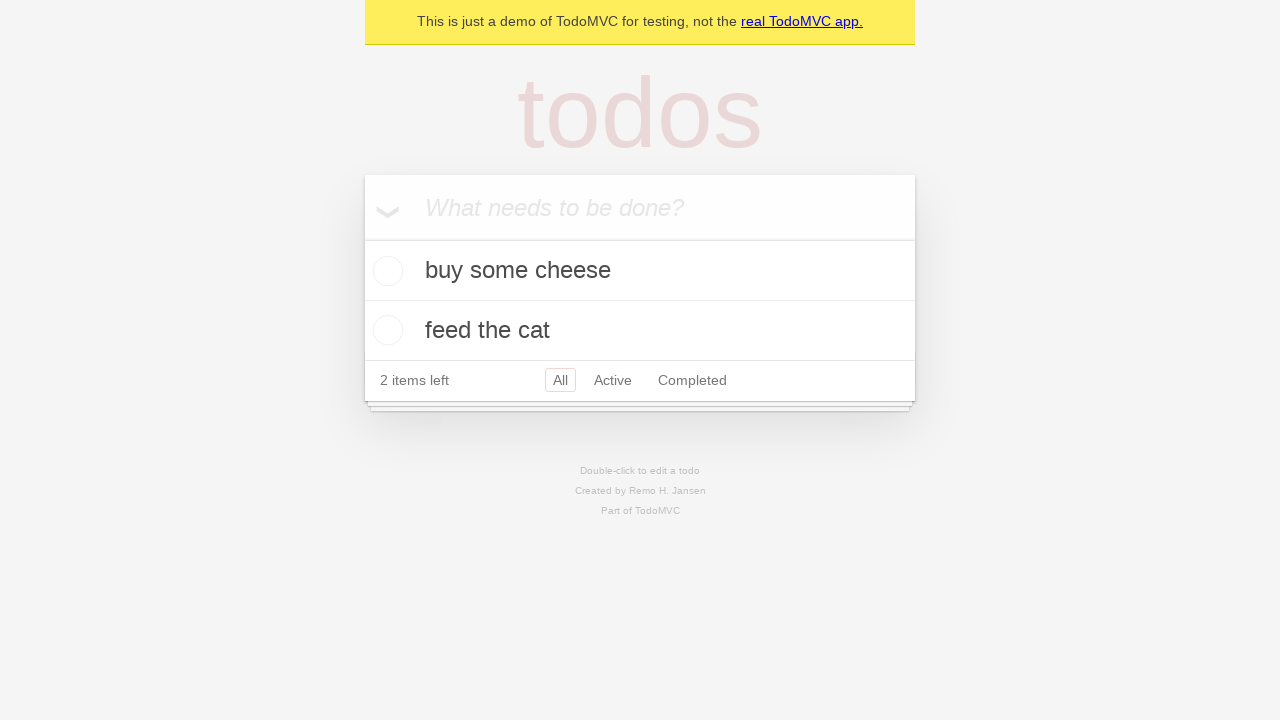

Filled new todo field with 'book a doctors appointment' on .new-todo
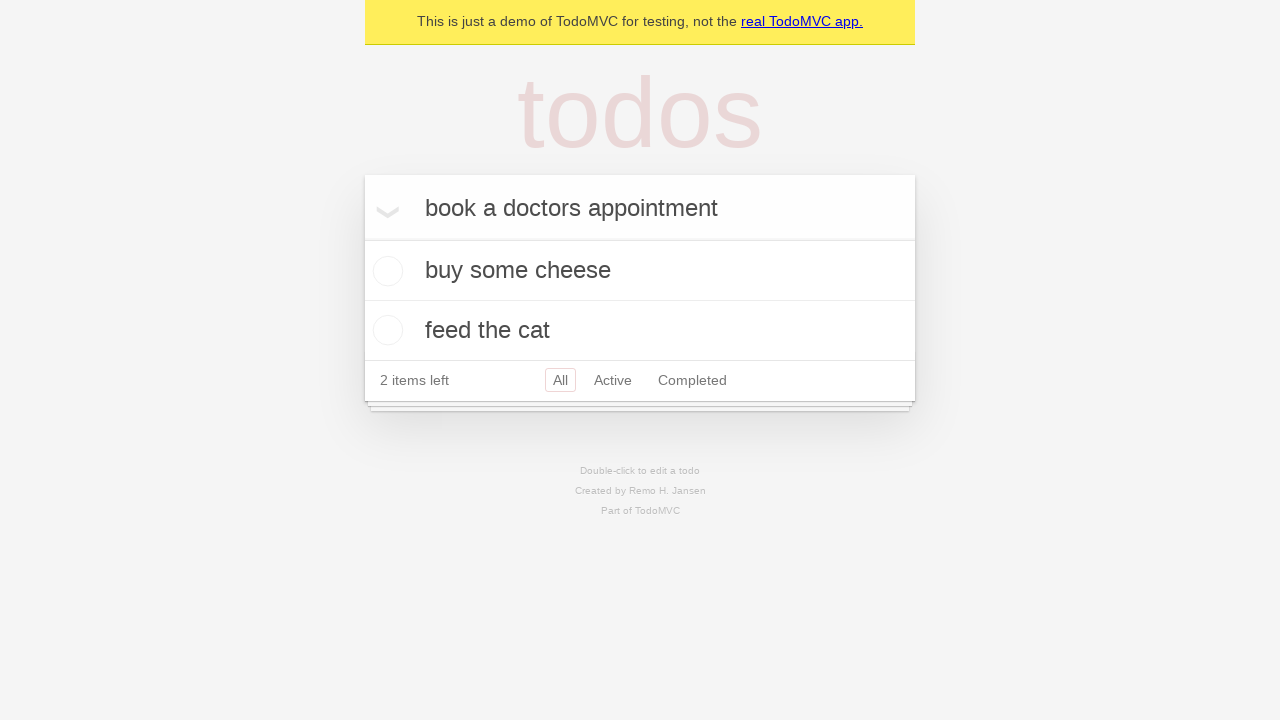

Pressed Enter to create third todo on .new-todo
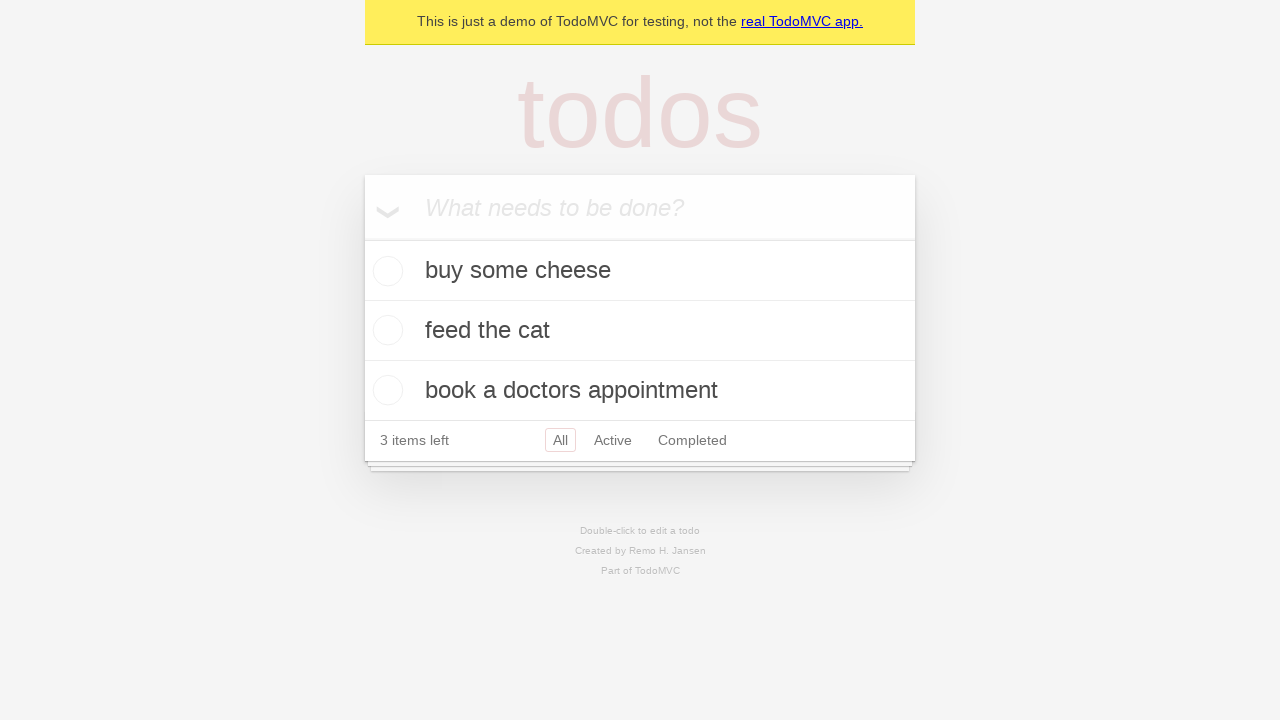

Waited for all three todos to be loaded
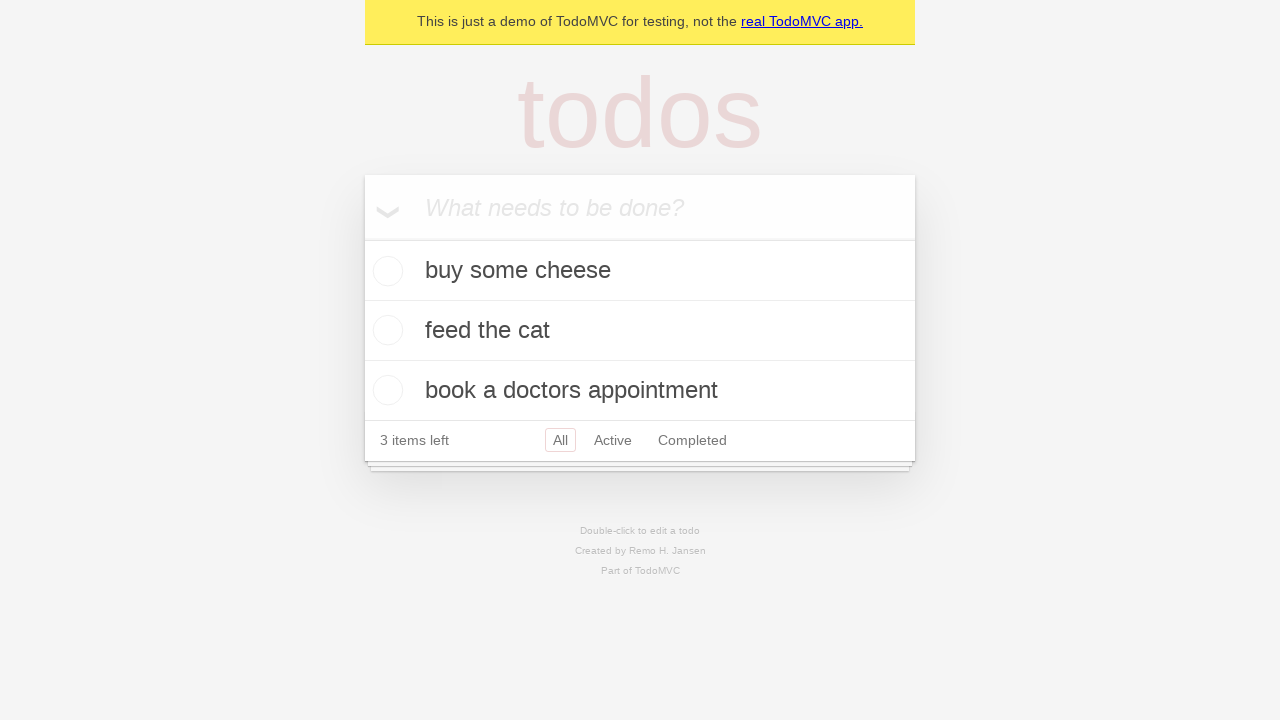

Checked the second todo item as completed at (385, 330) on .todo-list li .toggle >> nth=1
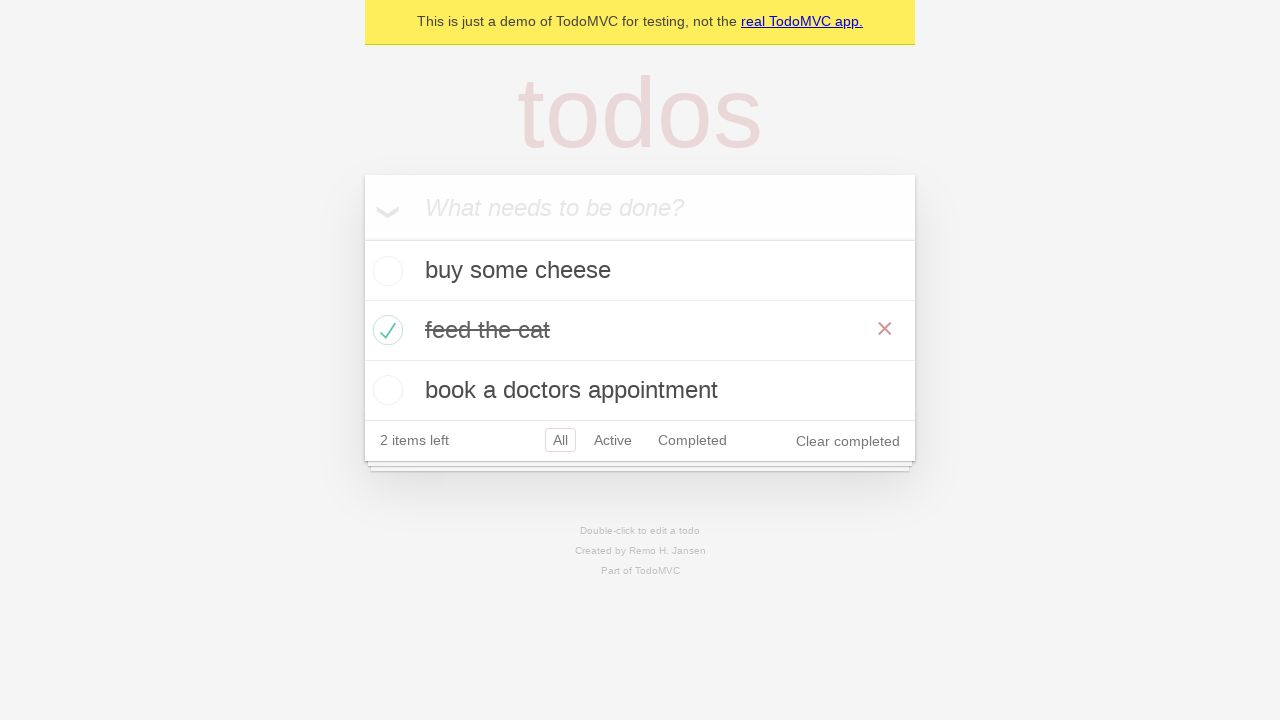

Clicked Active filter to show only active todos at (613, 440) on .filters >> text=Active
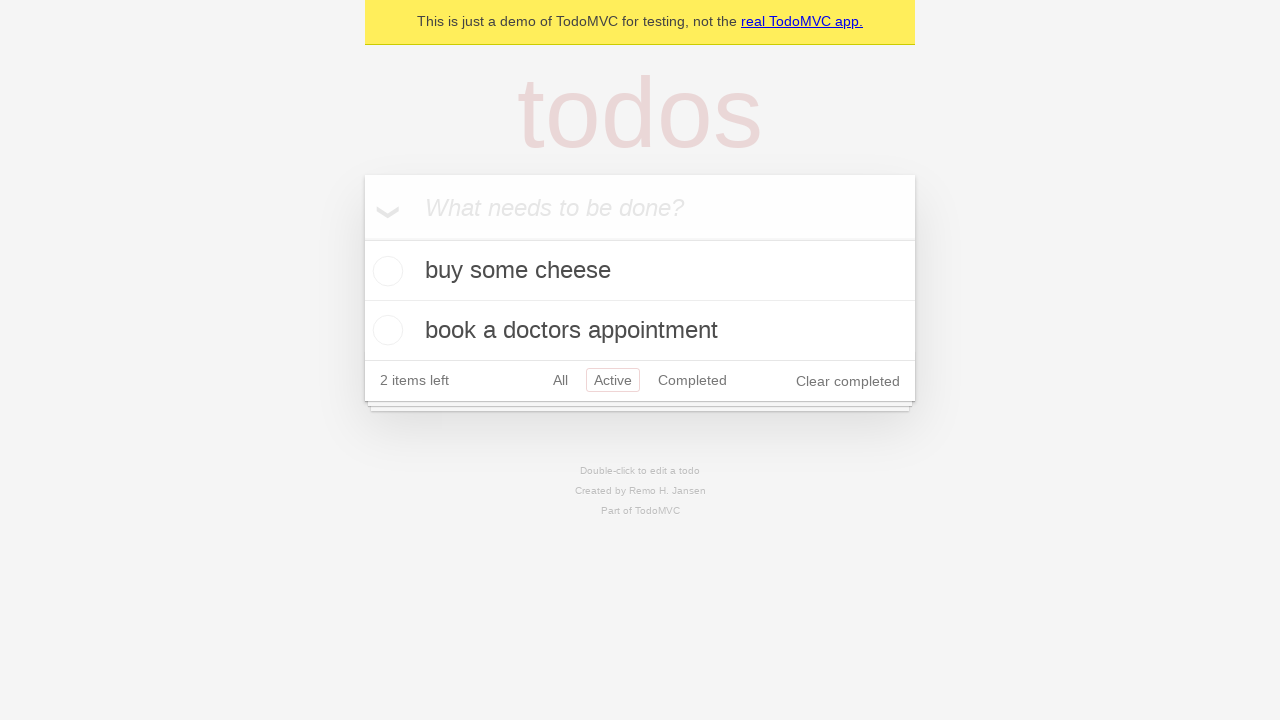

Clicked Completed filter to show only completed todos at (692, 380) on .filters >> text=Completed
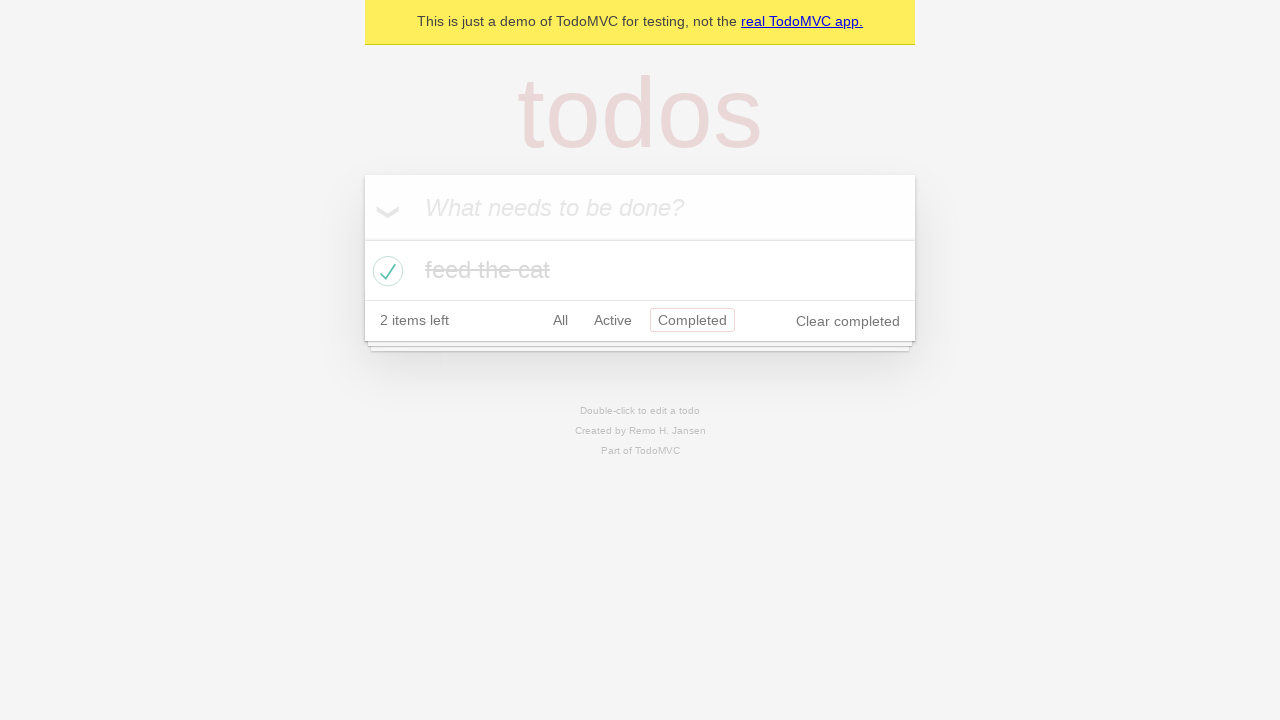

Clicked All filter to display all items at (560, 320) on .filters >> text=All
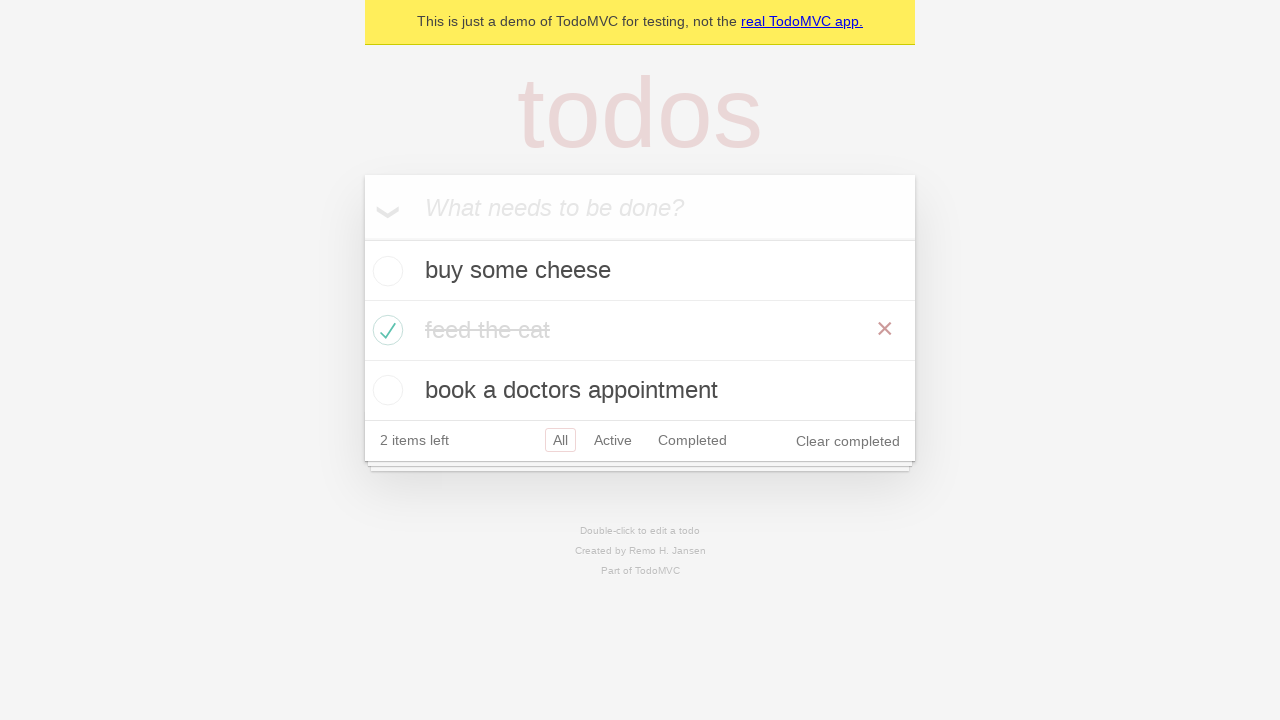

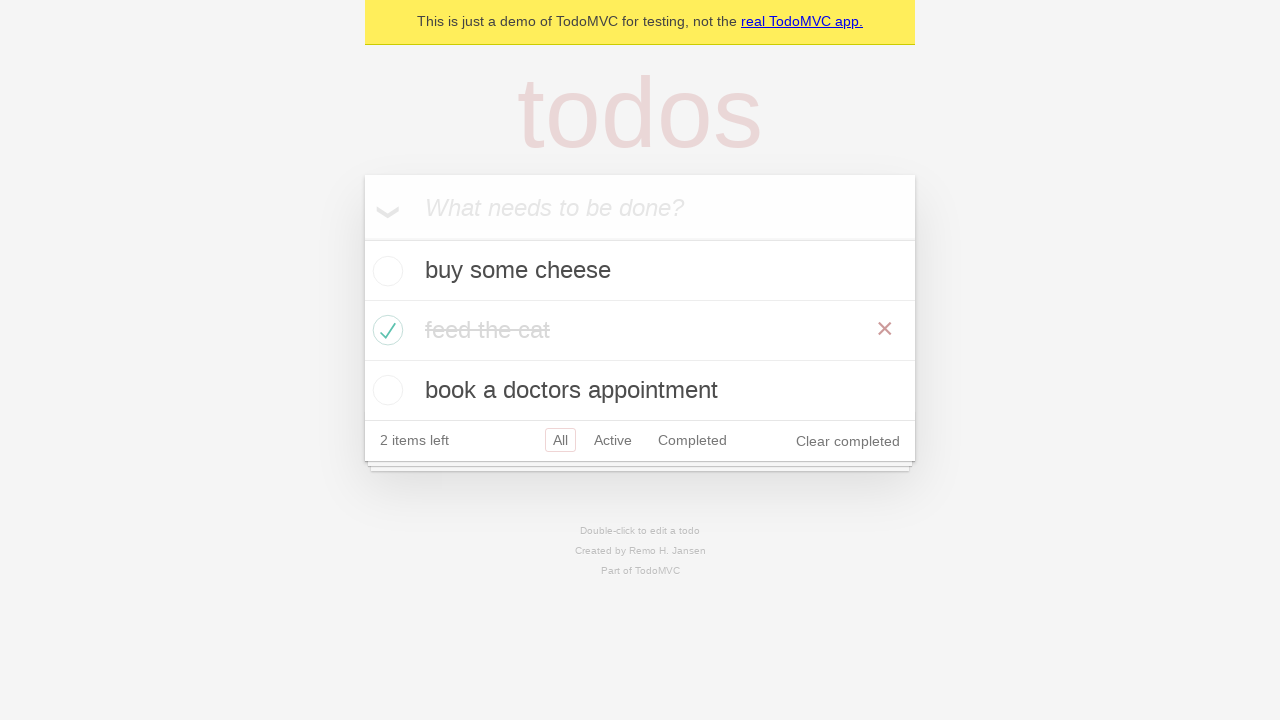